Verifies dropdown options are in sorted order by comparing original list with sorted version

Starting URL: https://www.testandquiz.com/selenium/testing.html

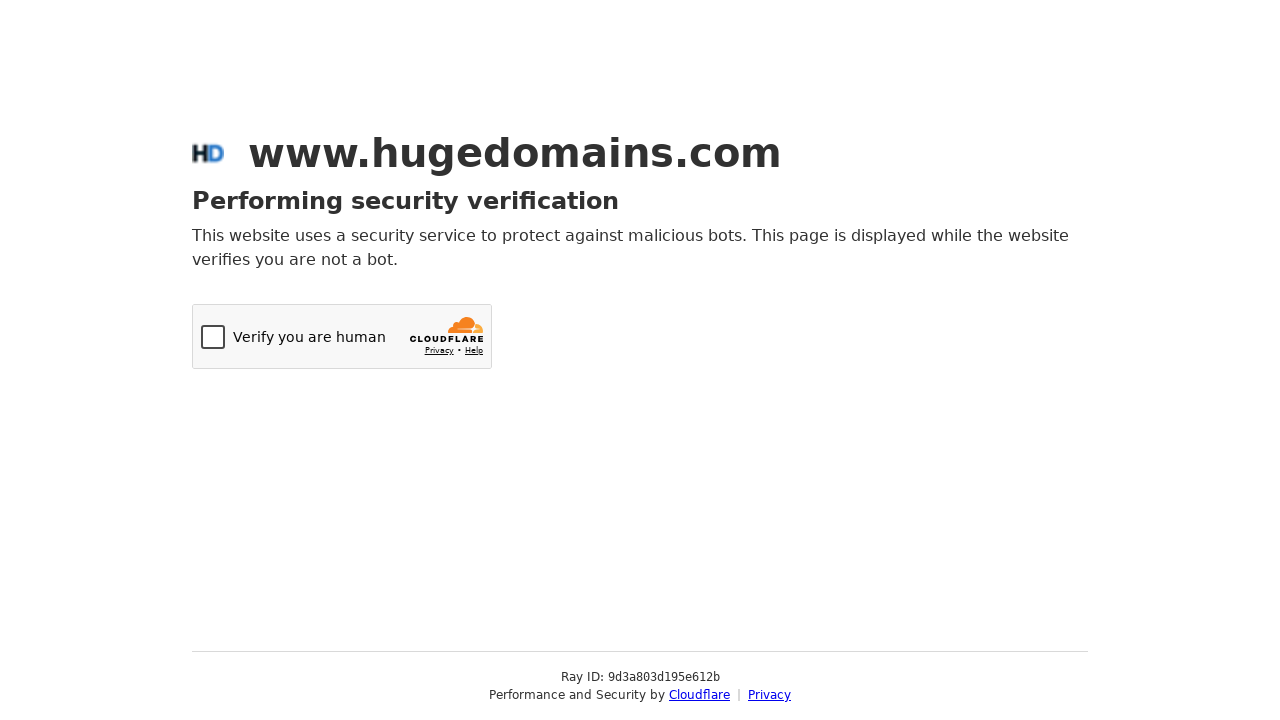

Navigated to test page
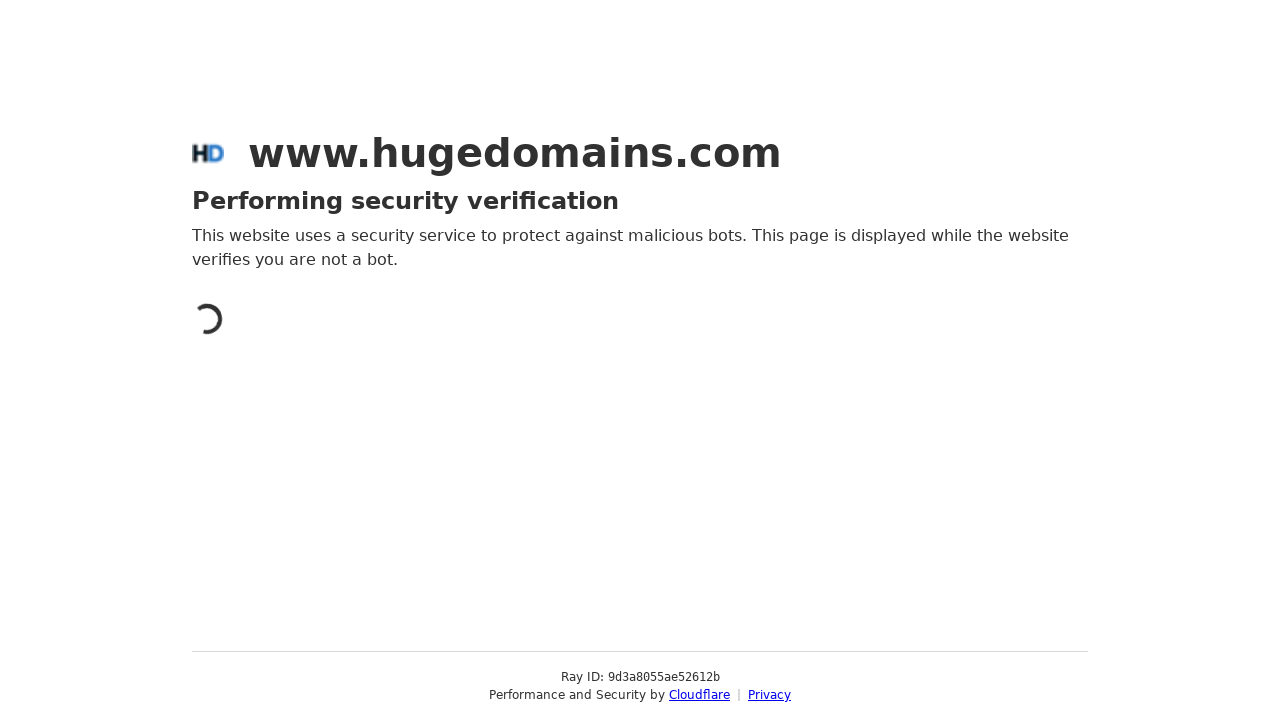

Located dropdown element with ID 'testingDropdown'
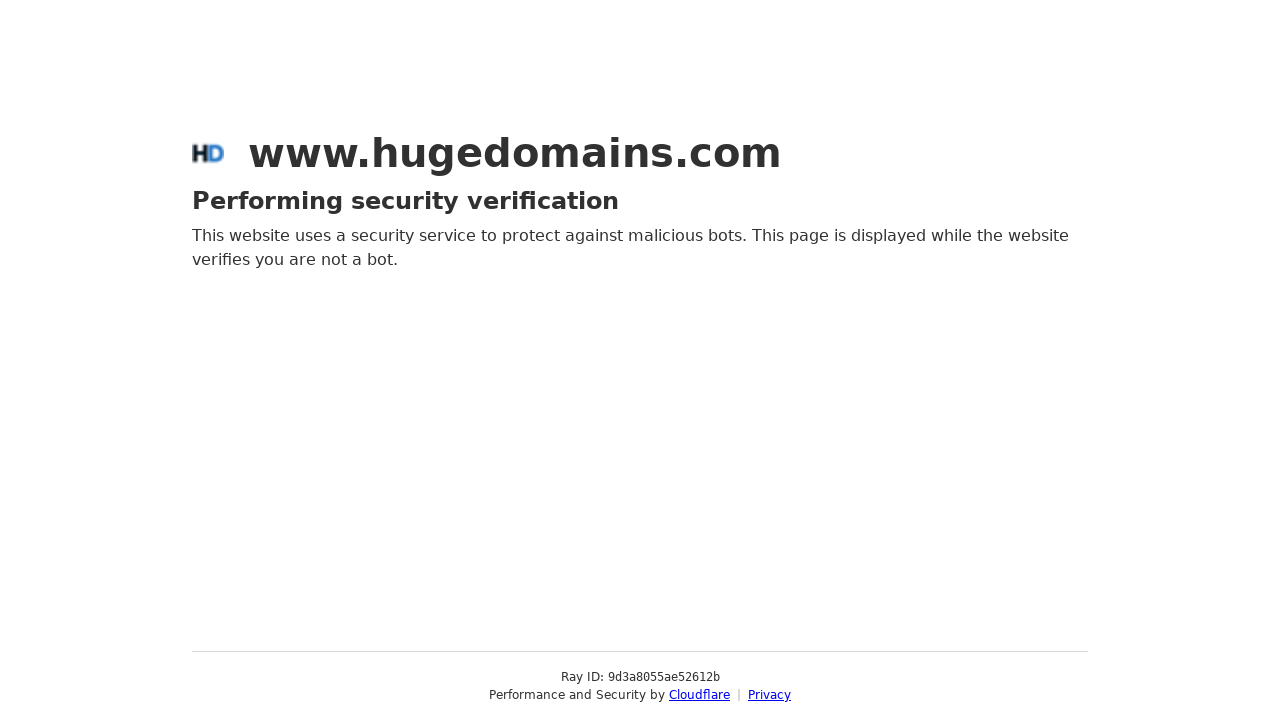

Retrieved dropdown options: []
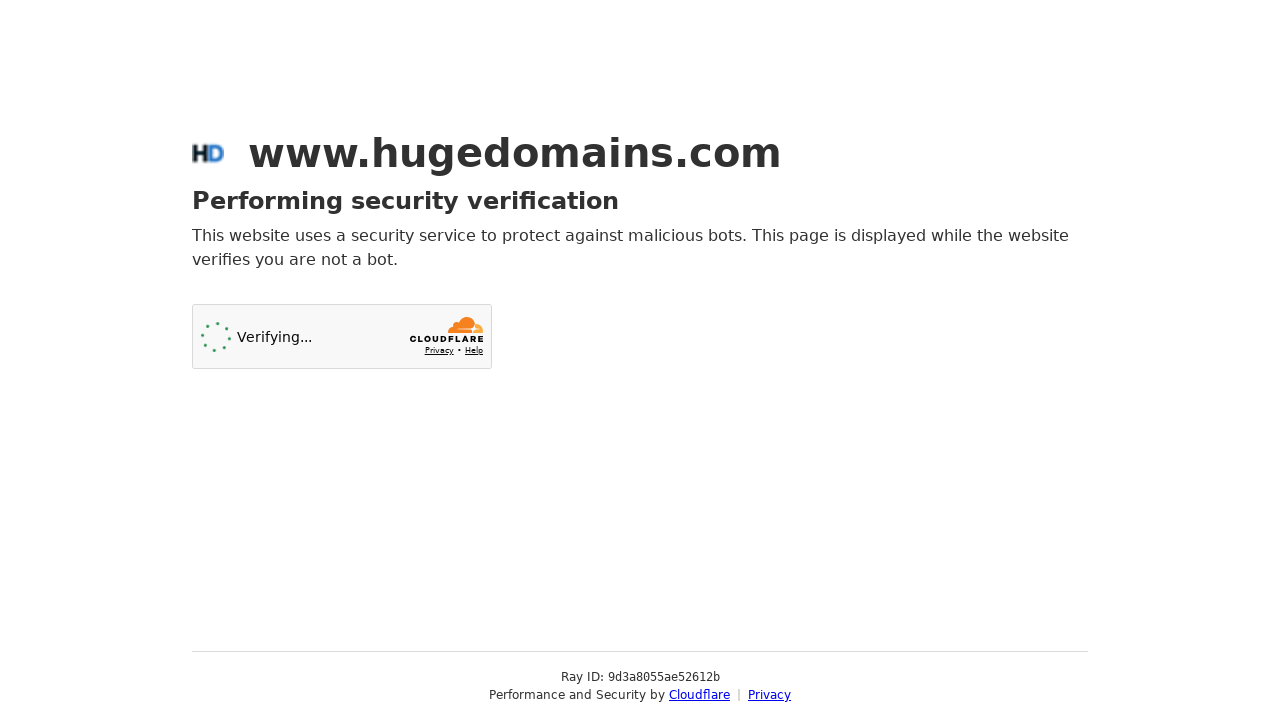

Created sorted version of options: []
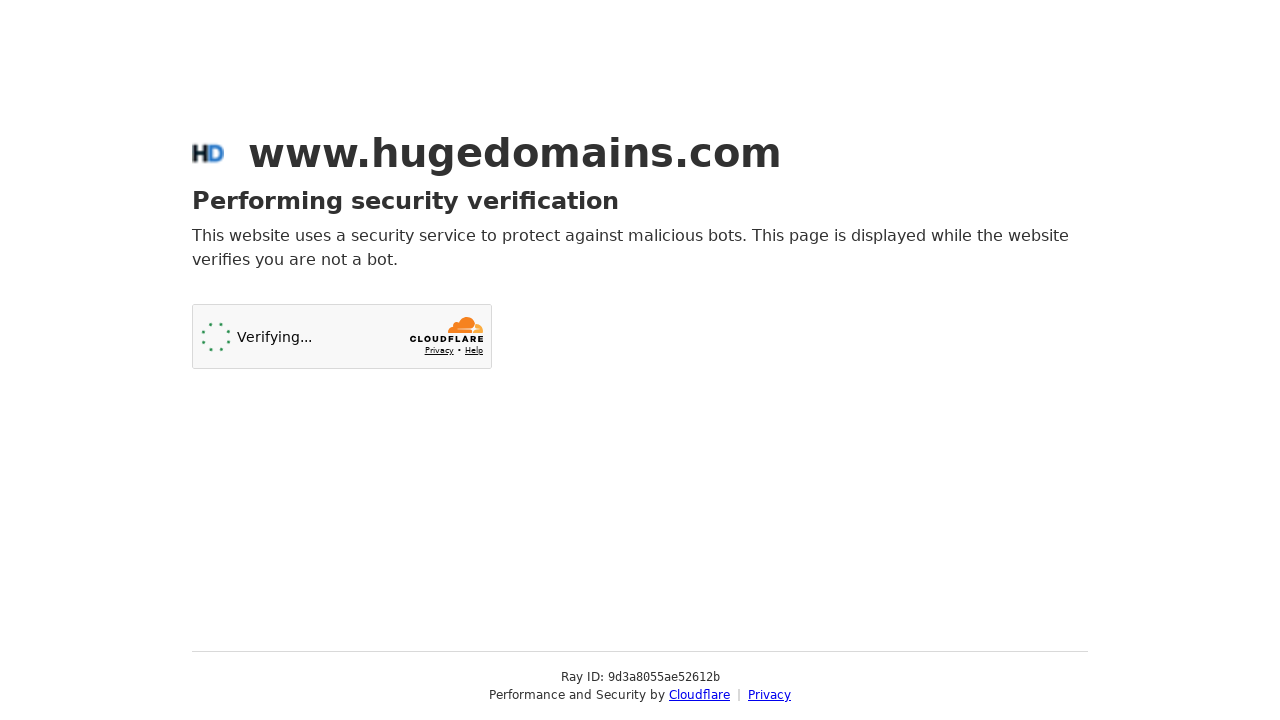

Verified that dropdown options are in ascending order
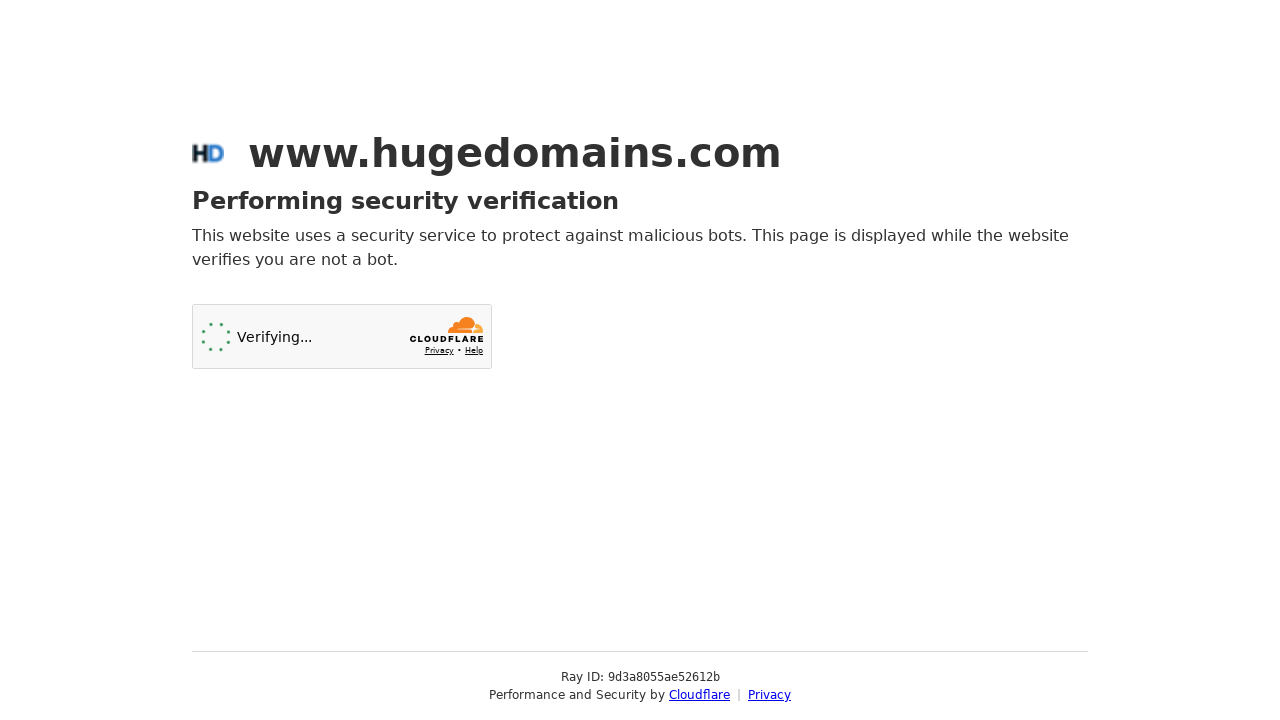

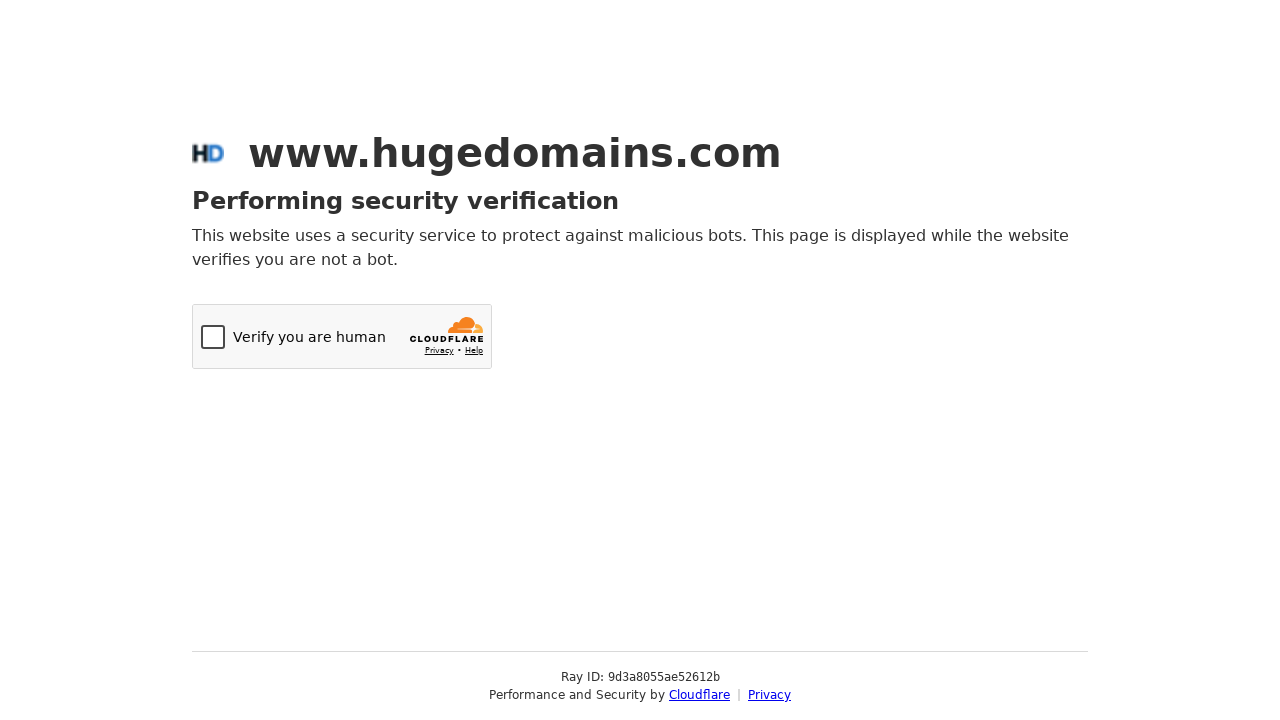